Tests table sorting functionality by clicking on the column header and verifying that vegetables/fruits are displayed in sorted order

Starting URL: https://rahulshettyacademy.com/seleniumPractise/#/offers

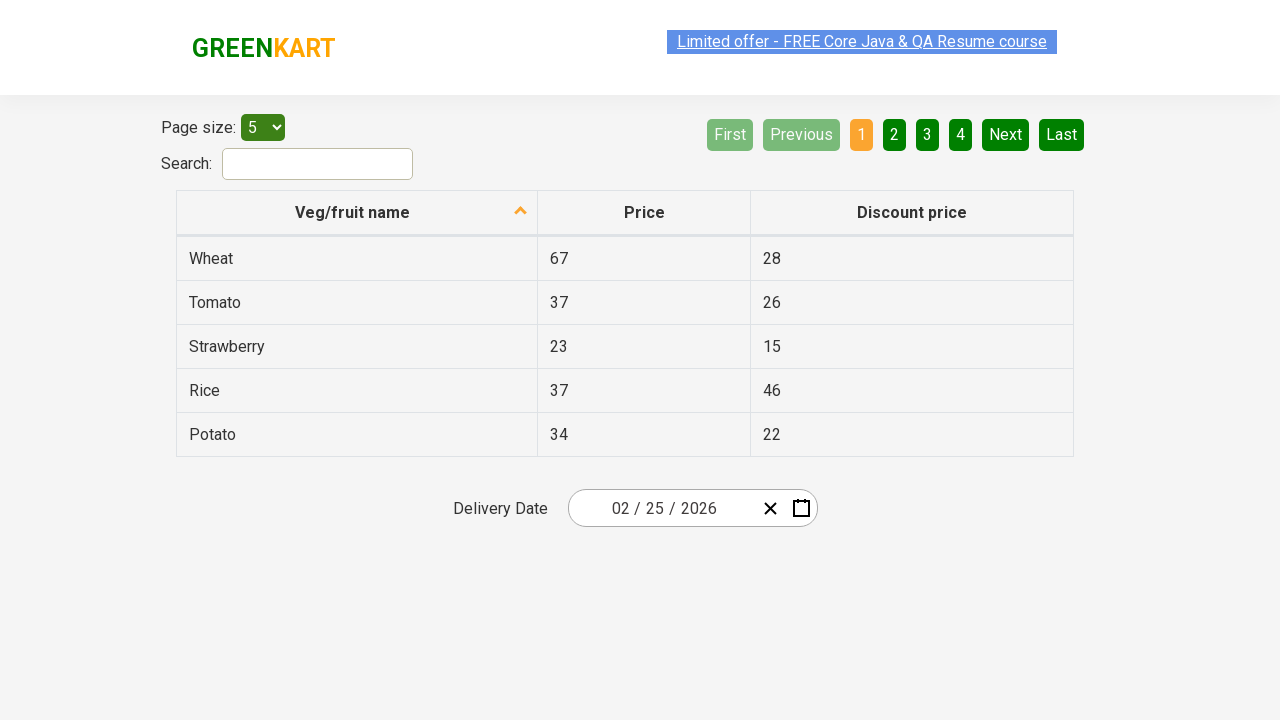

Clicked on 'Veg/fruit name' column header to sort vegetables/fruits at (353, 212) on xpath=//span[text()='Veg/fruit name']
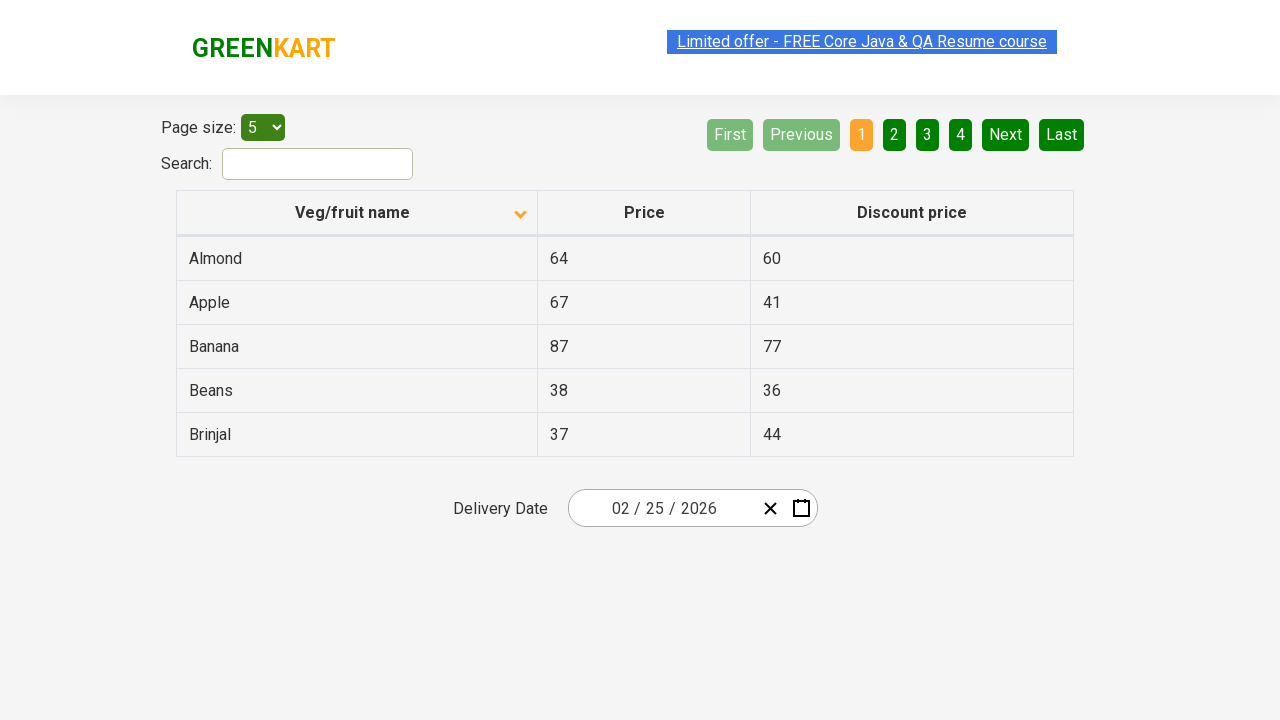

Waited for sorted table to load
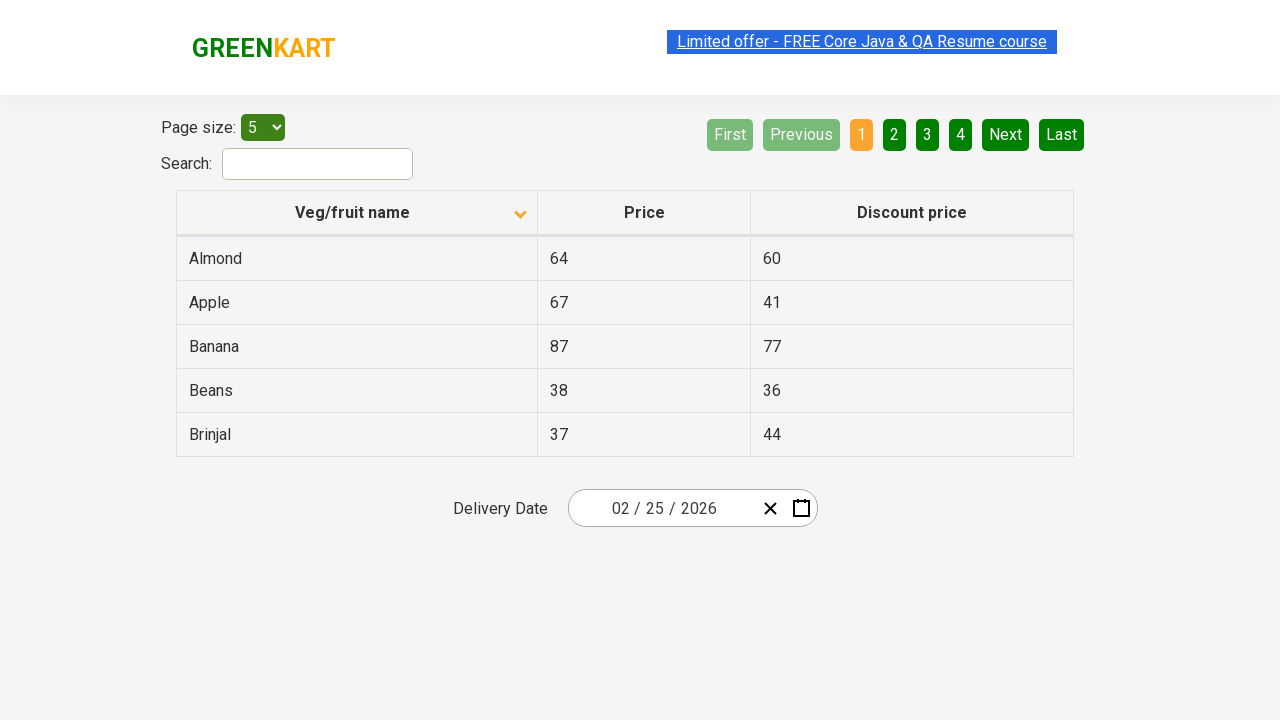

Retrieved all sorted vegetable/fruit name elements
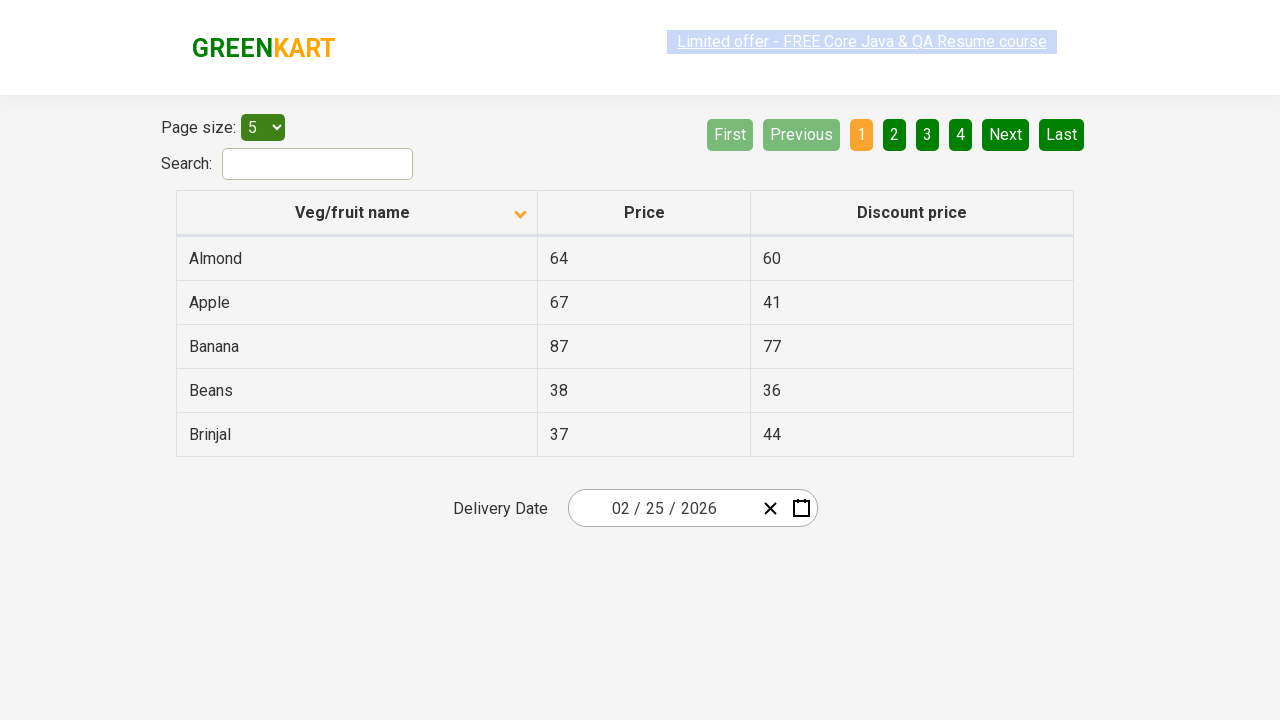

Verified that sorted vegetable/fruit elements are present
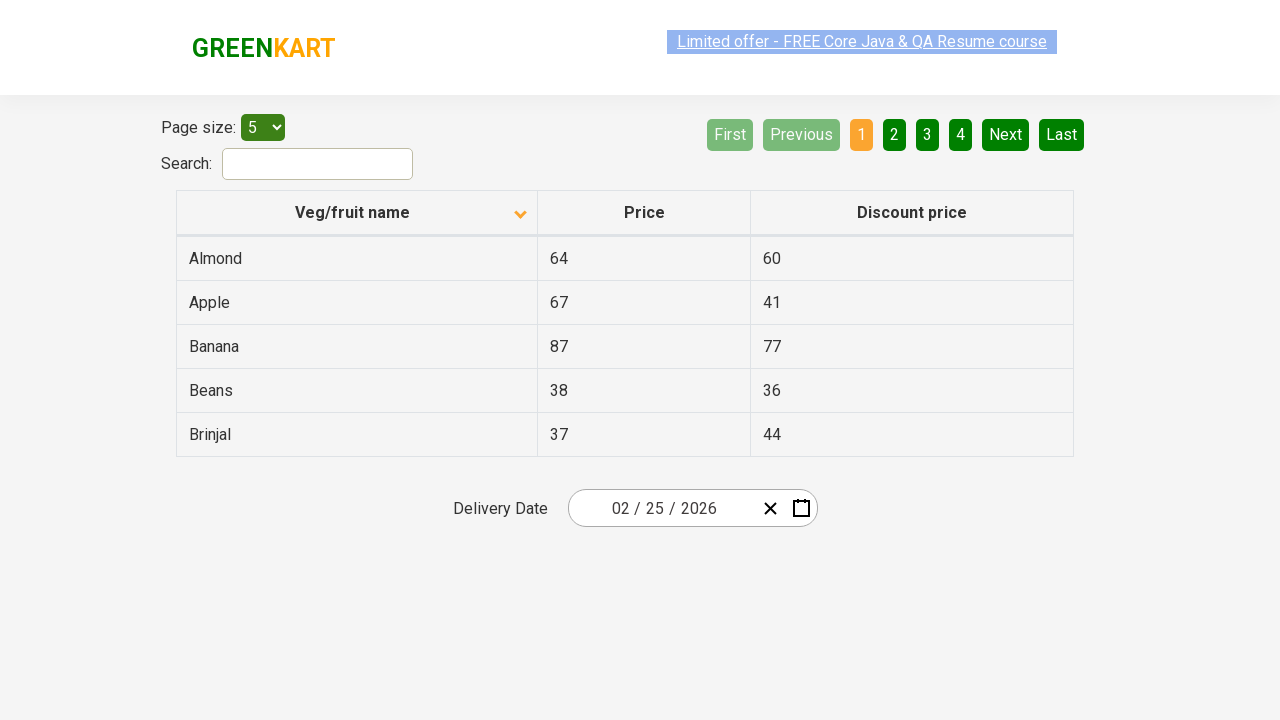

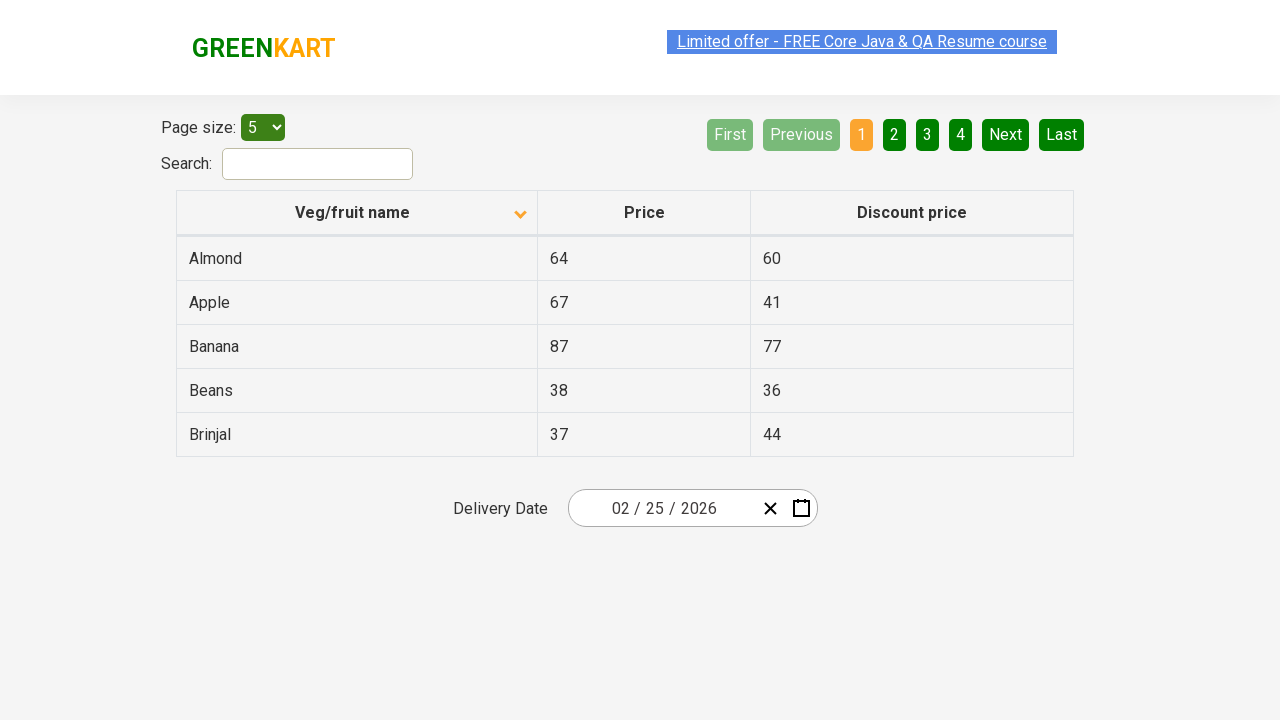